Tests file download functionality by clicking the download button.

Starting URL: https://demoqa.com

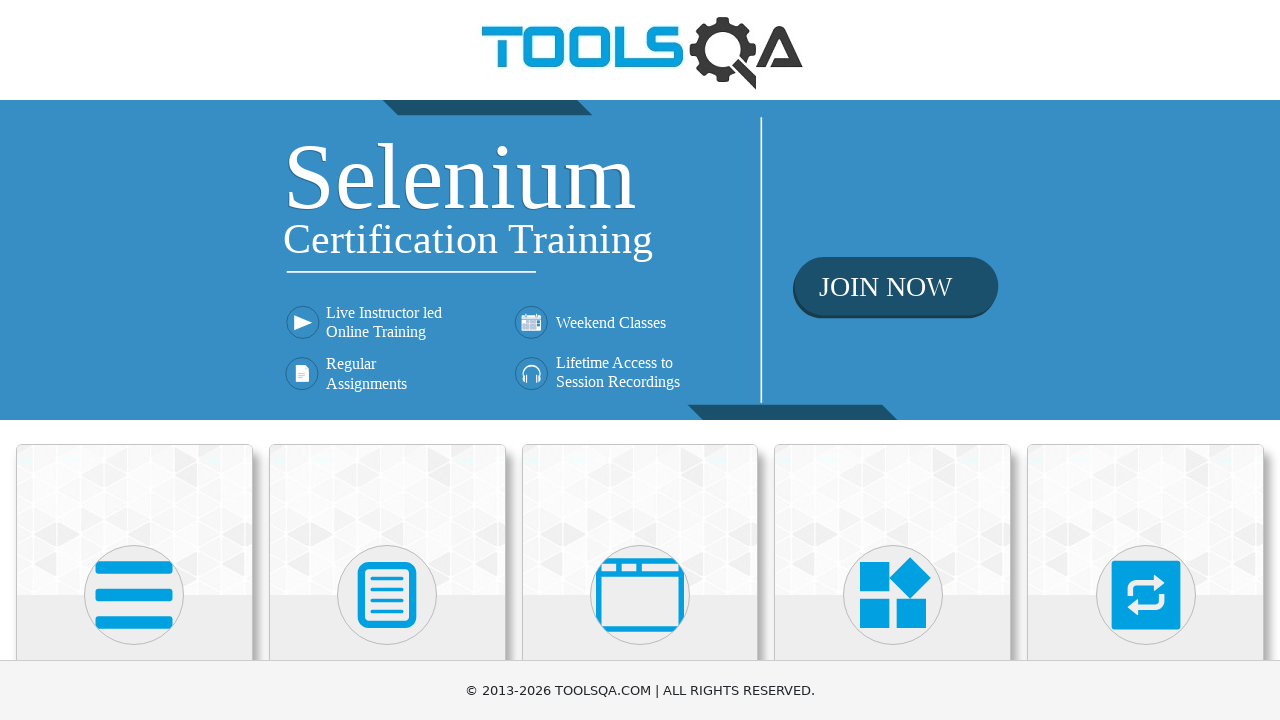

Clicked on Elements card at (134, 360) on text=Elements
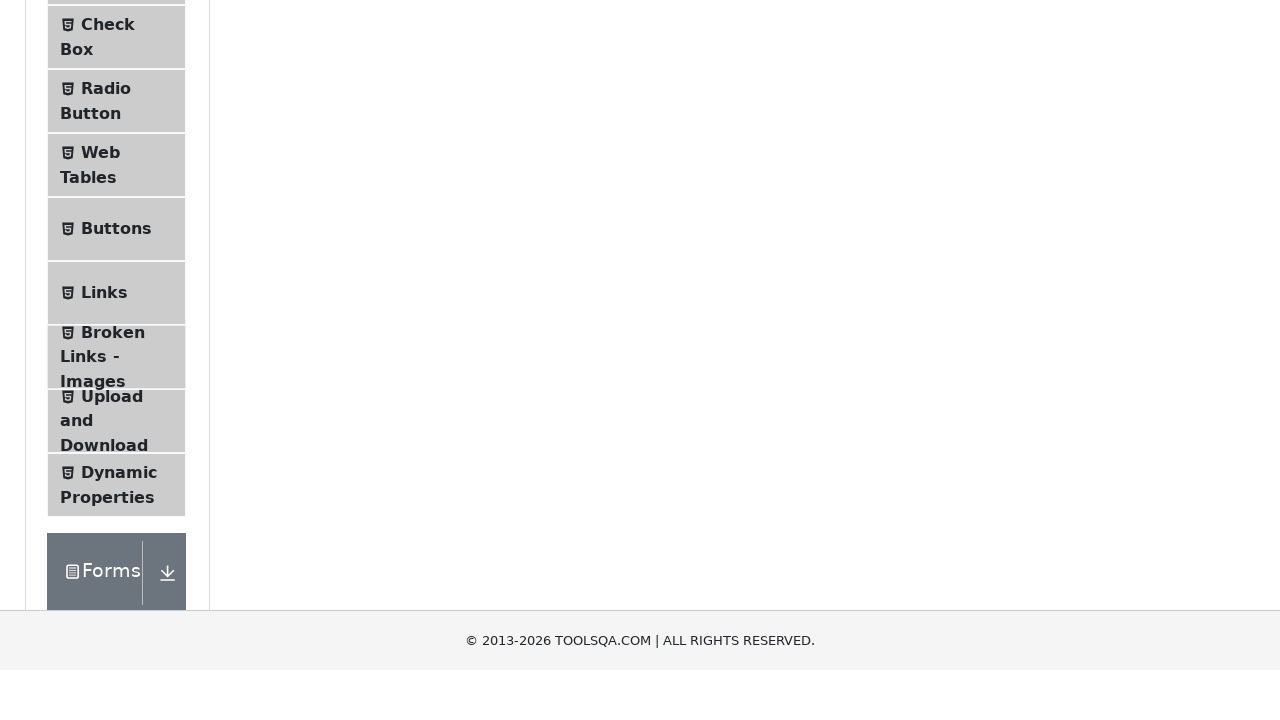

Clicked on Upload and Download menu item at (112, 335) on text=Upload and Download
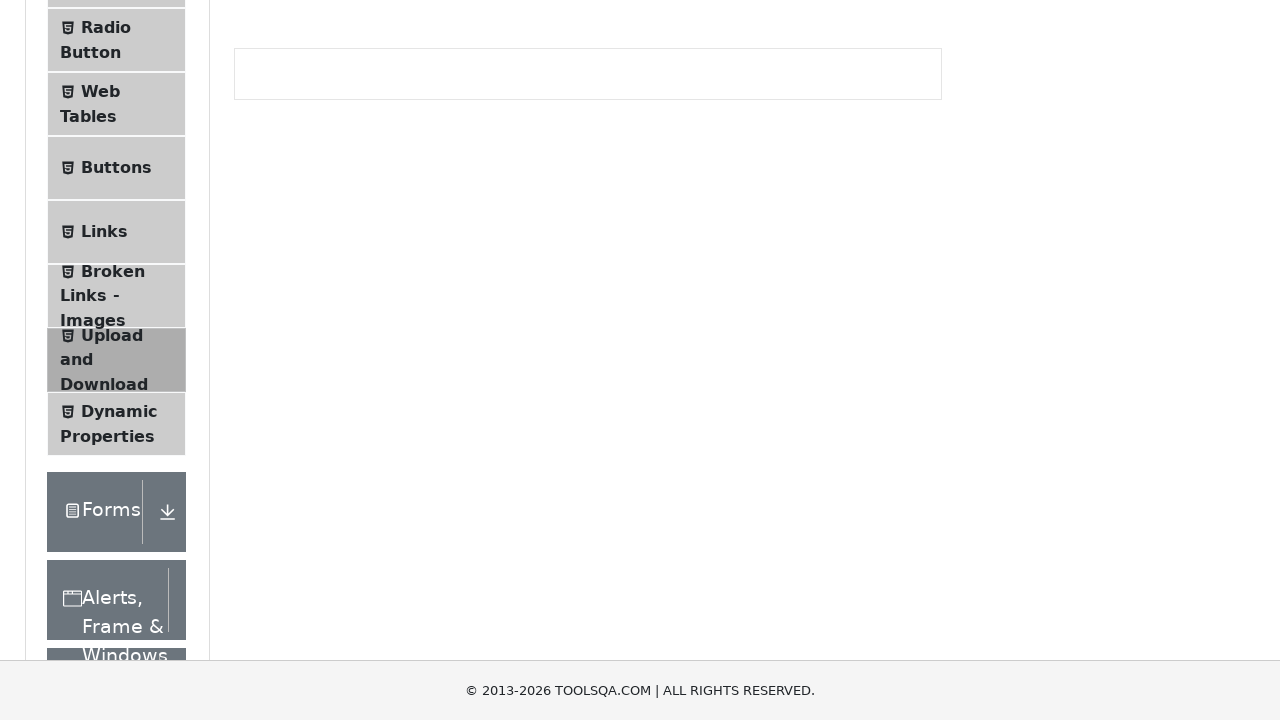

Clicked download button to initiate file download at (286, 242) on #downloadButton
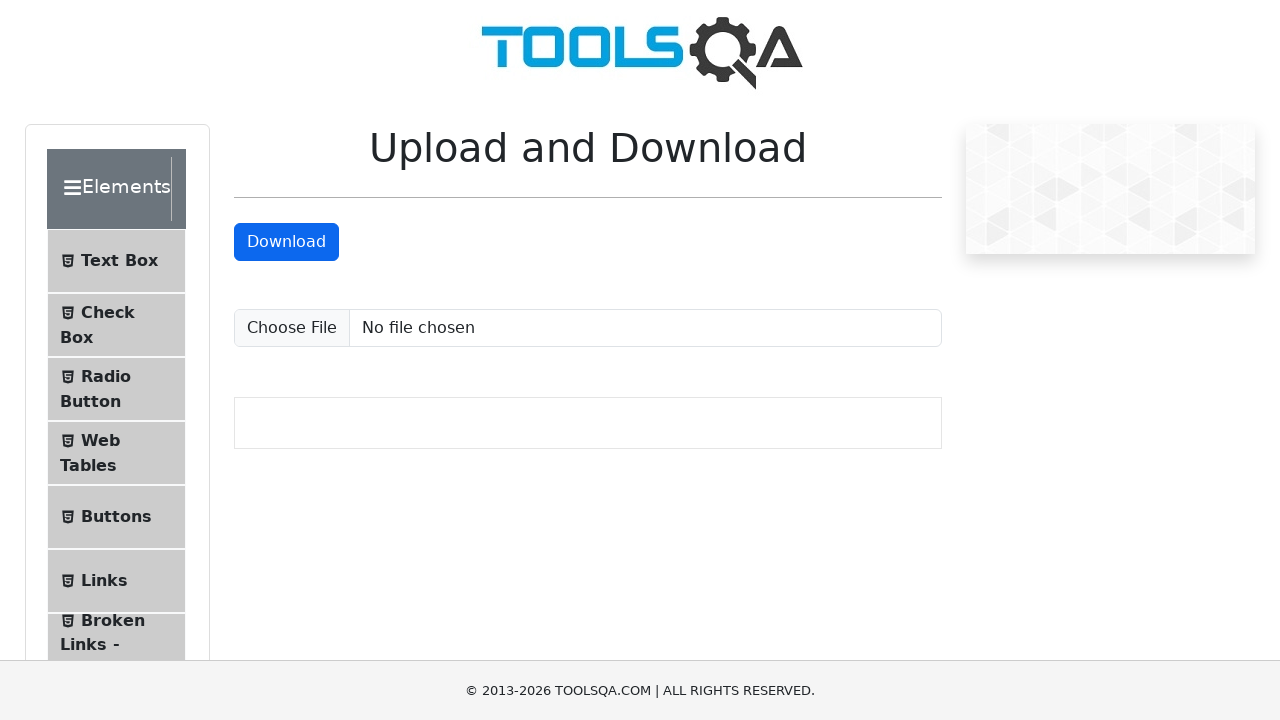

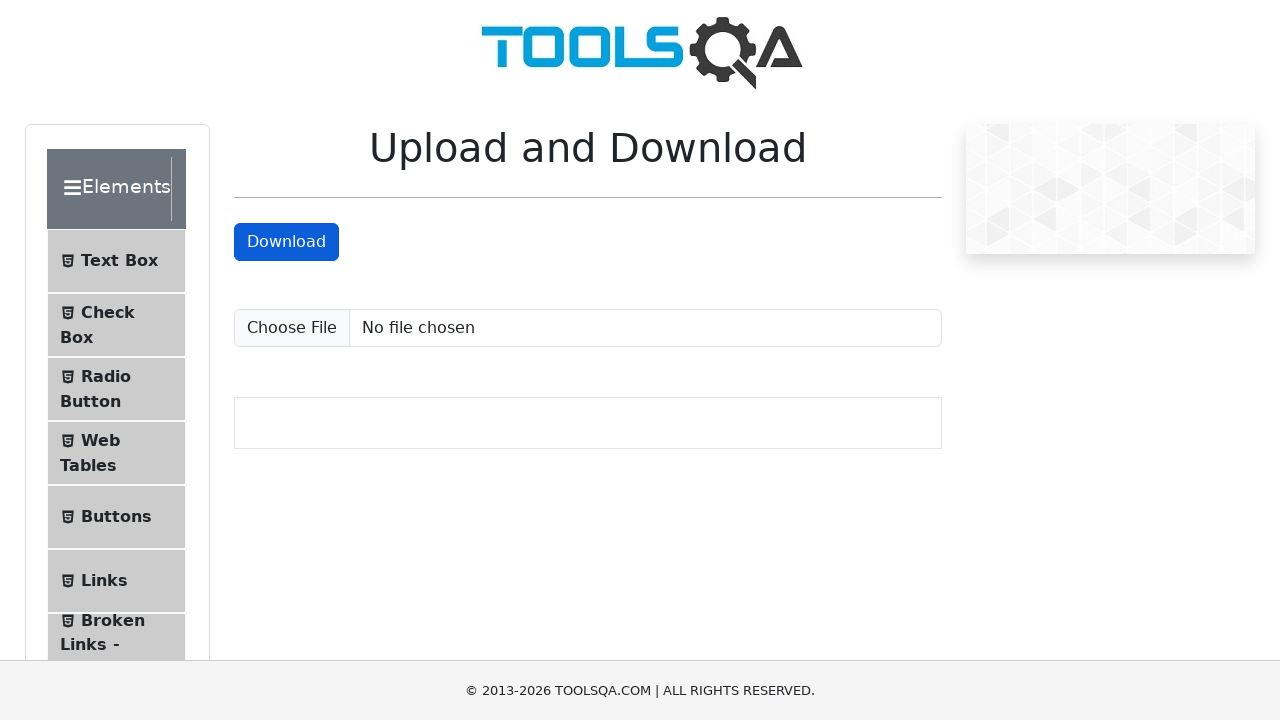